Tests creating multiple tasks and marking the last one as complete by clicking its checkbox

Starting URL: https://demo.playwright.dev/todomvc/

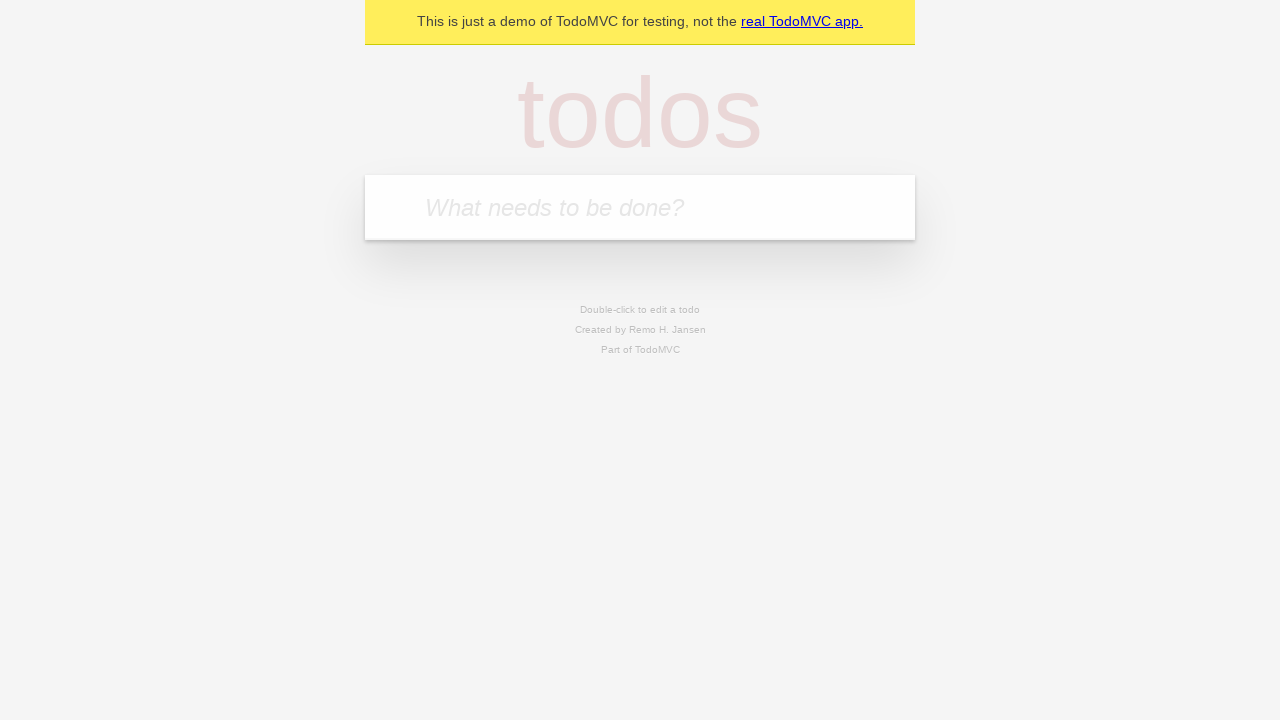

Filled new todo input with 'Mi Primer Tarea' on .new-todo
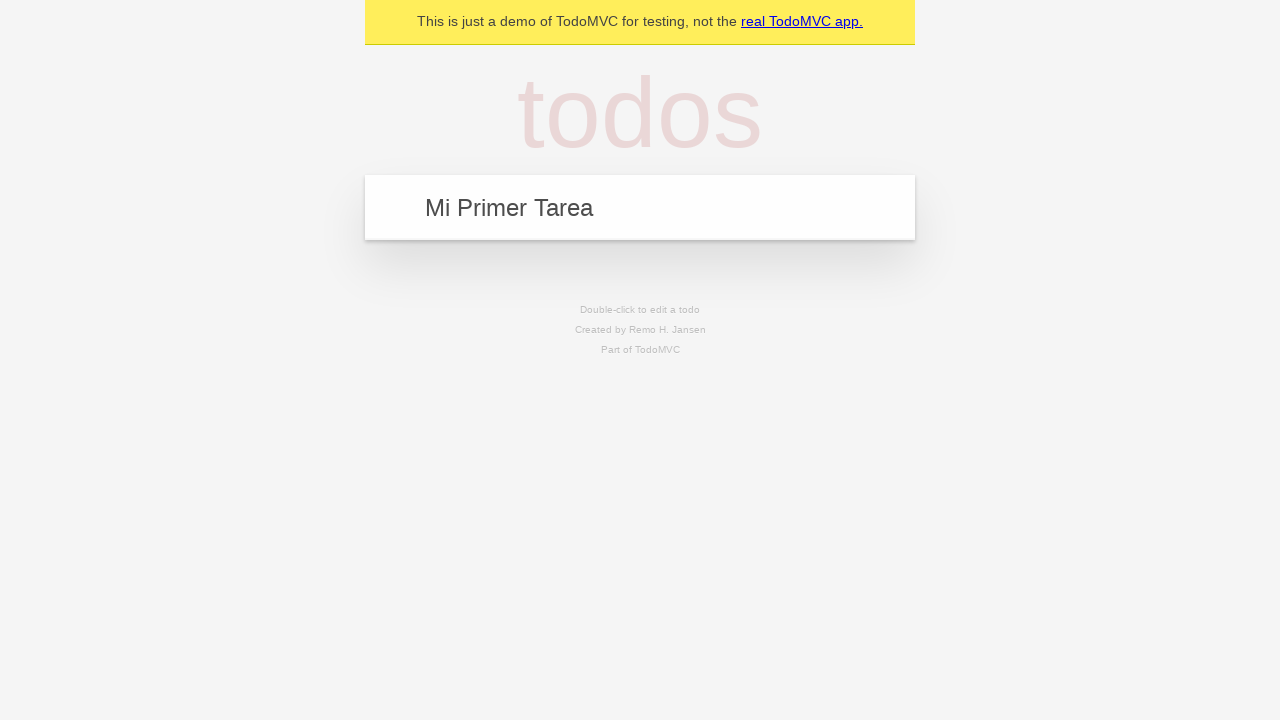

Pressed Enter to create first task on .new-todo
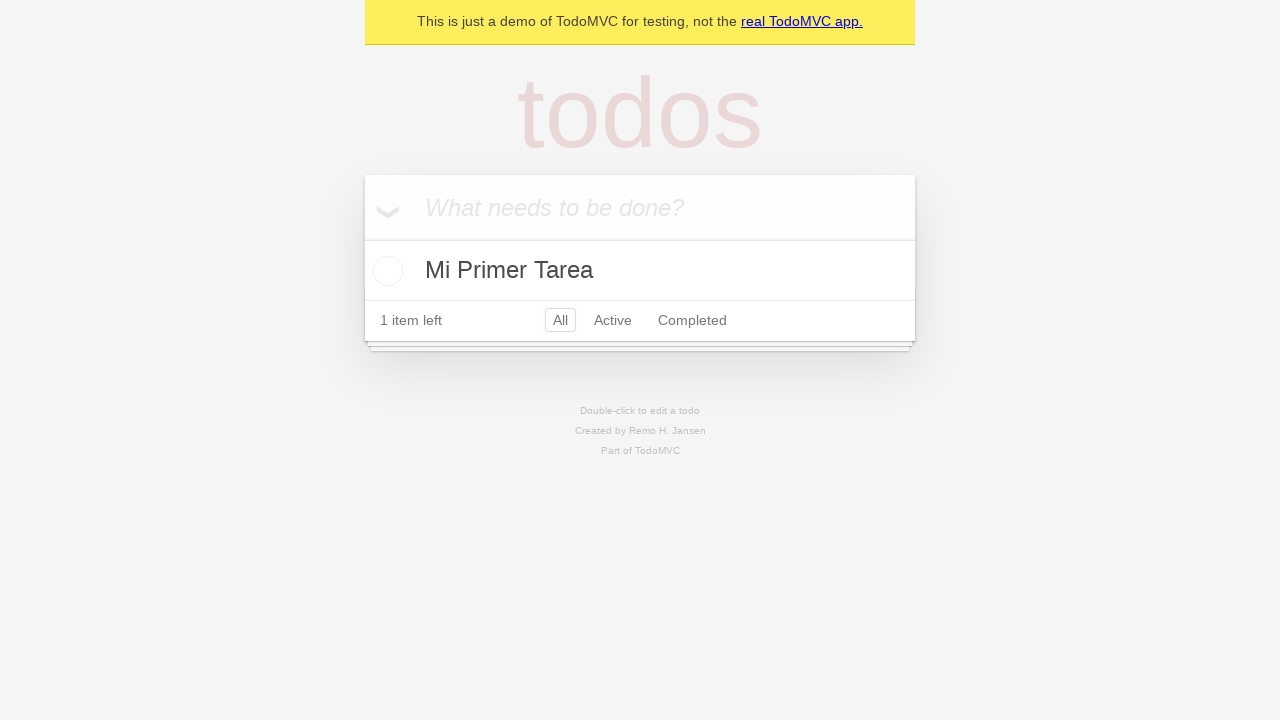

Filled new todo input with 'Mi Segunda Tarea' on .new-todo
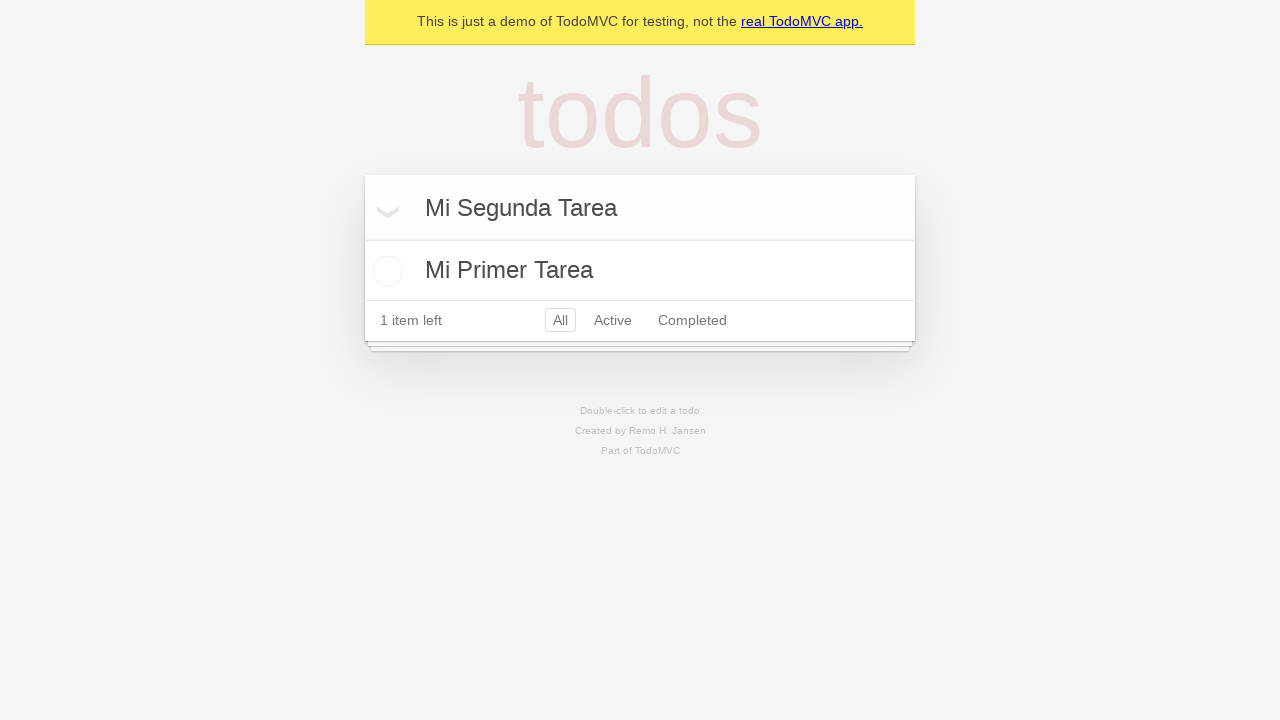

Pressed Enter to create second task on .new-todo
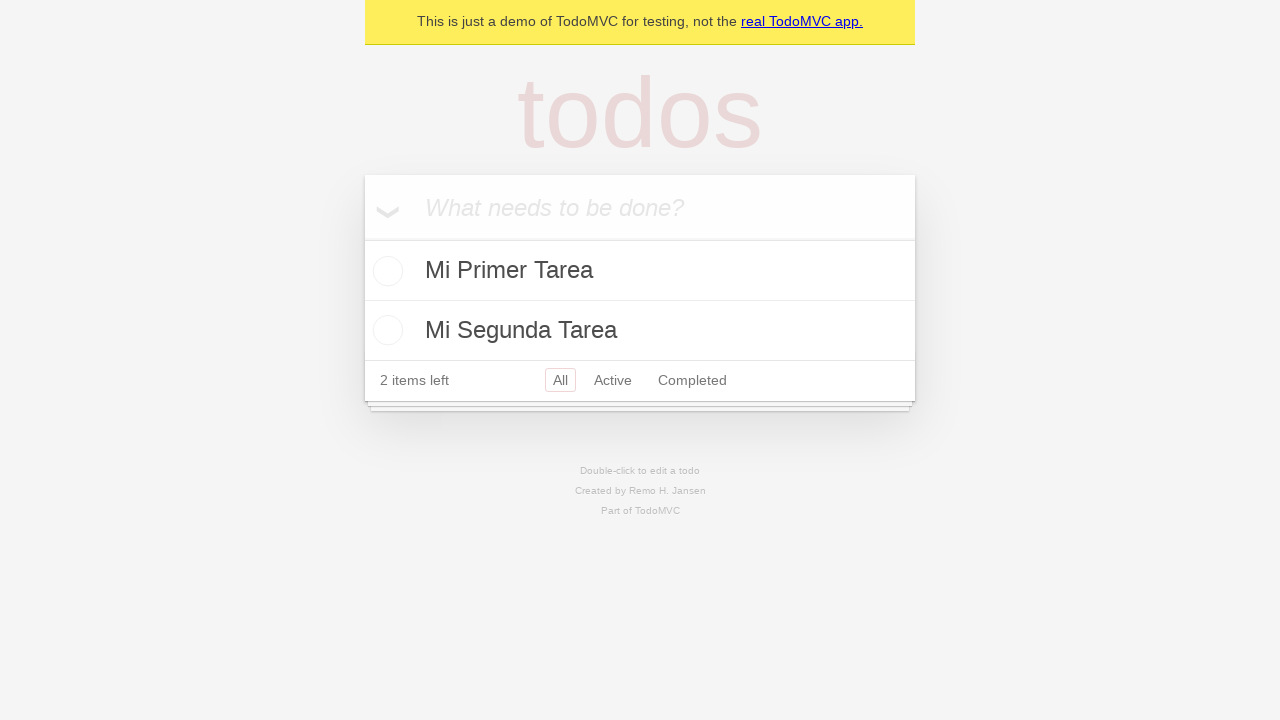

Filled new todo input with 'Mi Tercera Tarea' on .new-todo
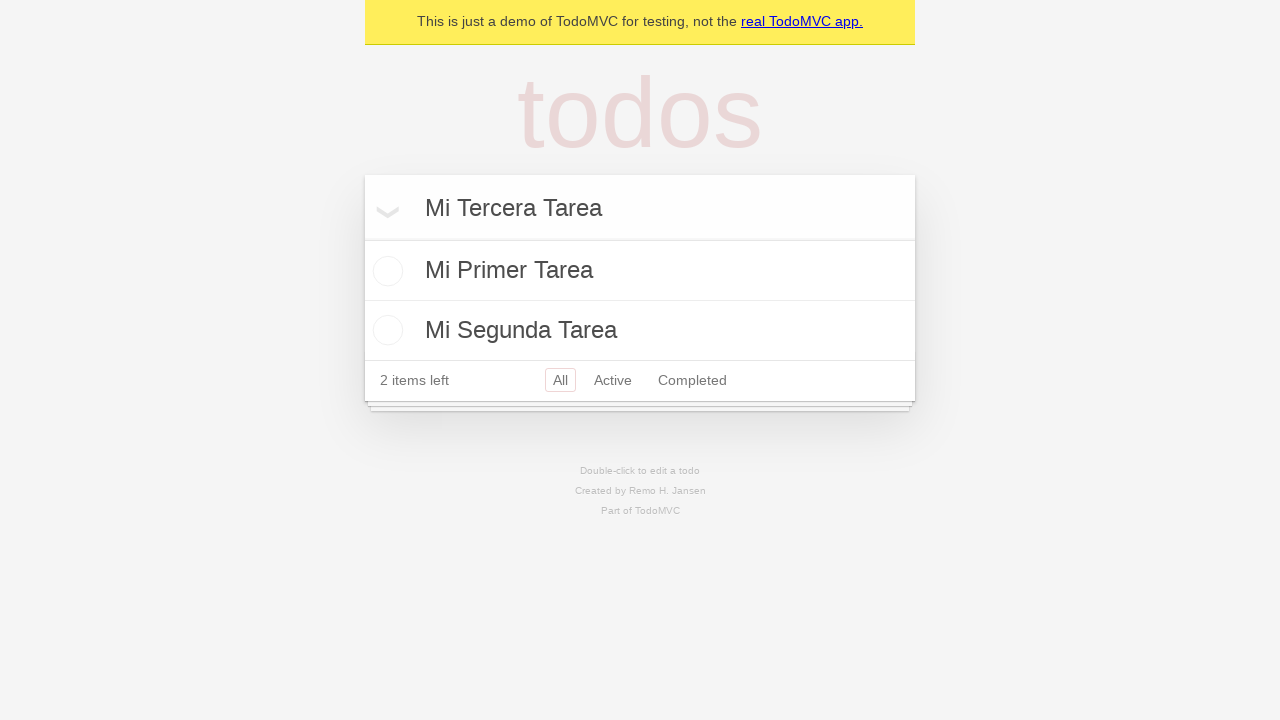

Pressed Enter to create third task on .new-todo
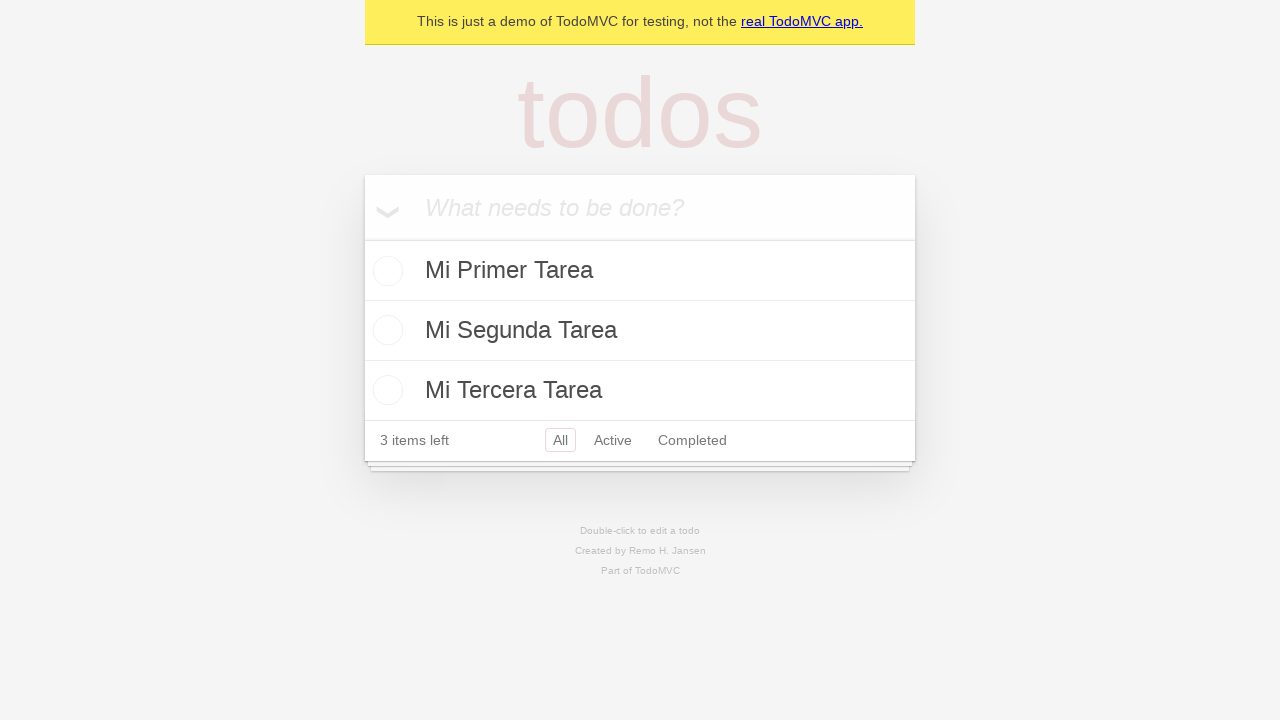

Waited for all three tasks to be visible in the list
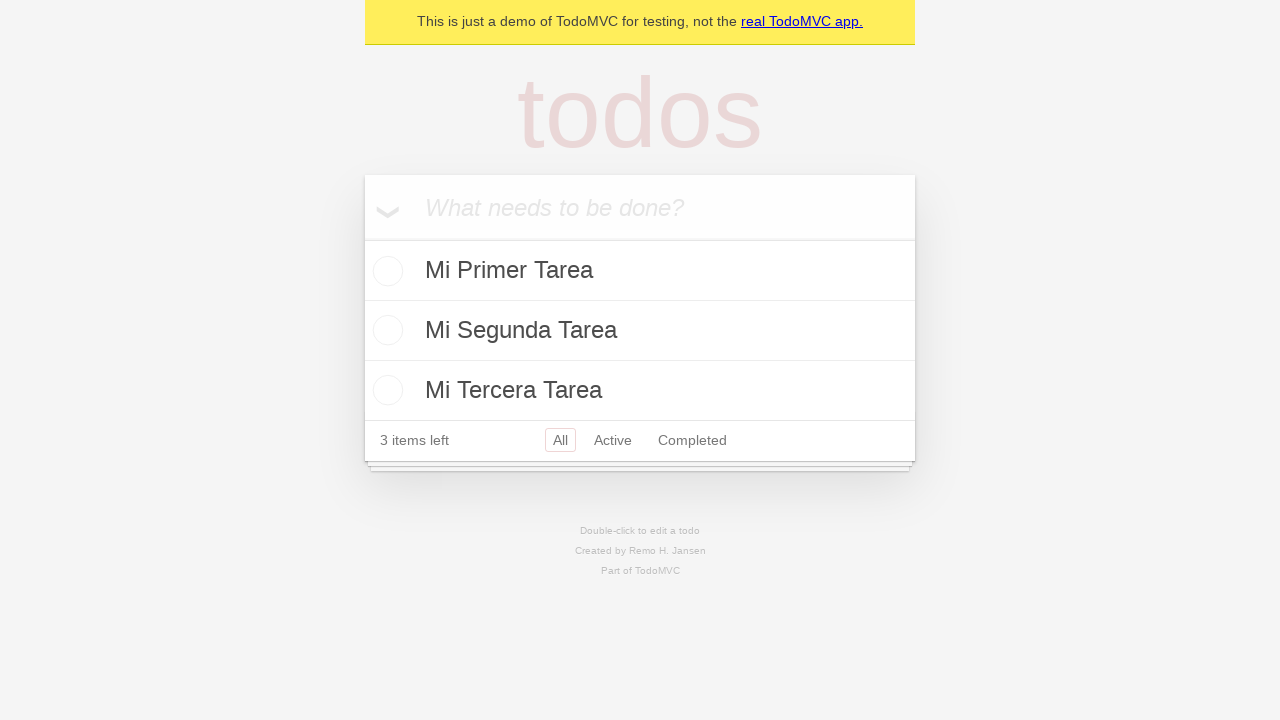

Clicked checkbox on last task to mark it as complete at (385, 390) on ul.todo-list li:last-child input[type='checkbox']
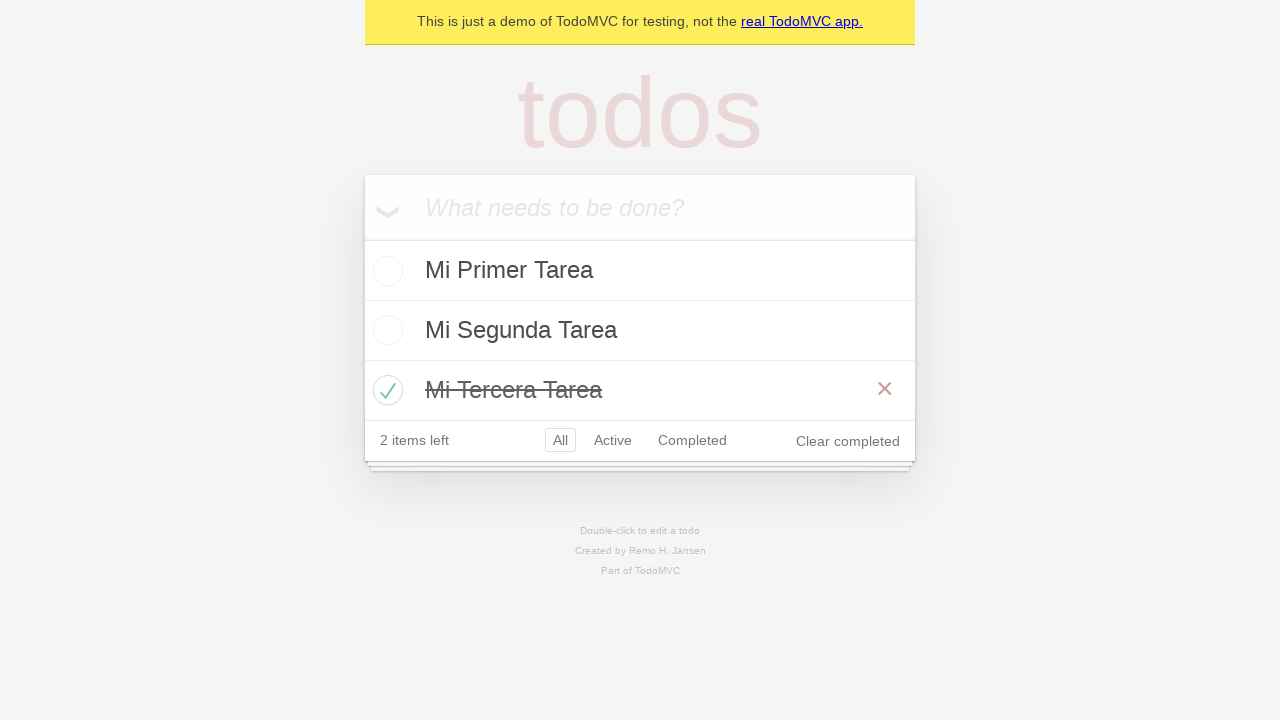

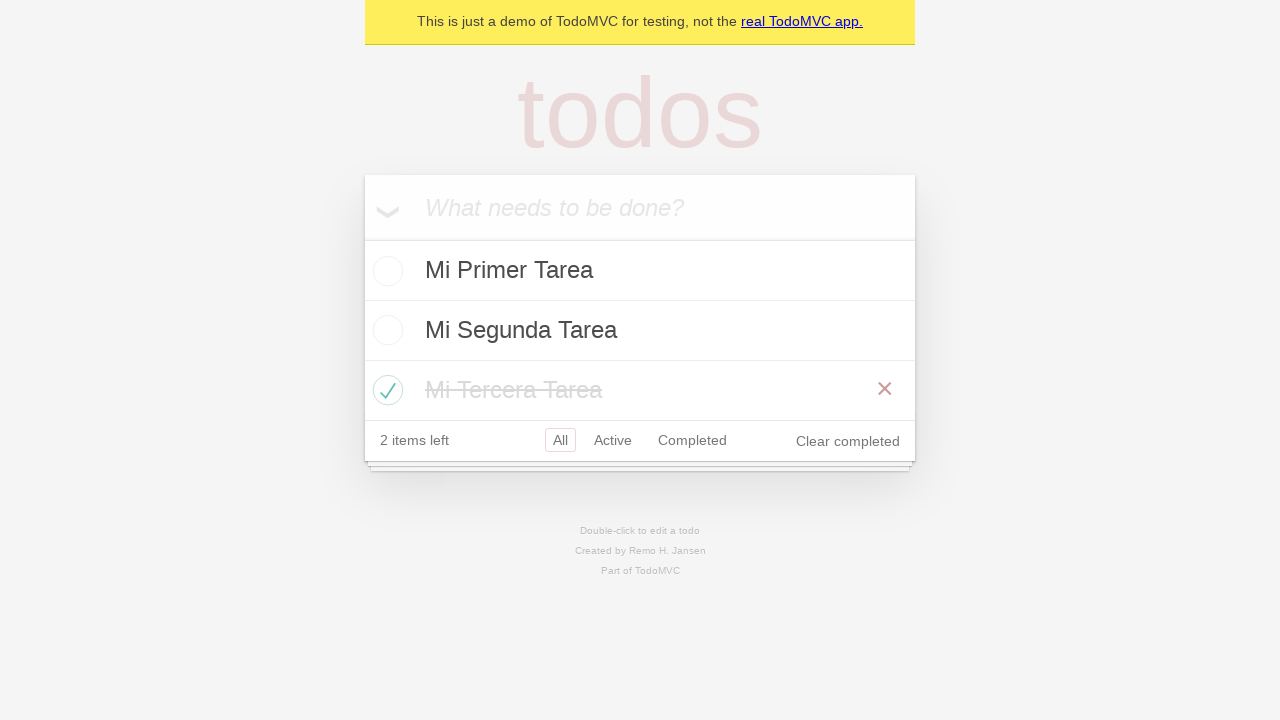